Tests hover functionality by hovering over the first avatar image and verifying that additional user information (caption) becomes visible.

Starting URL: http://the-internet.herokuapp.com/hovers

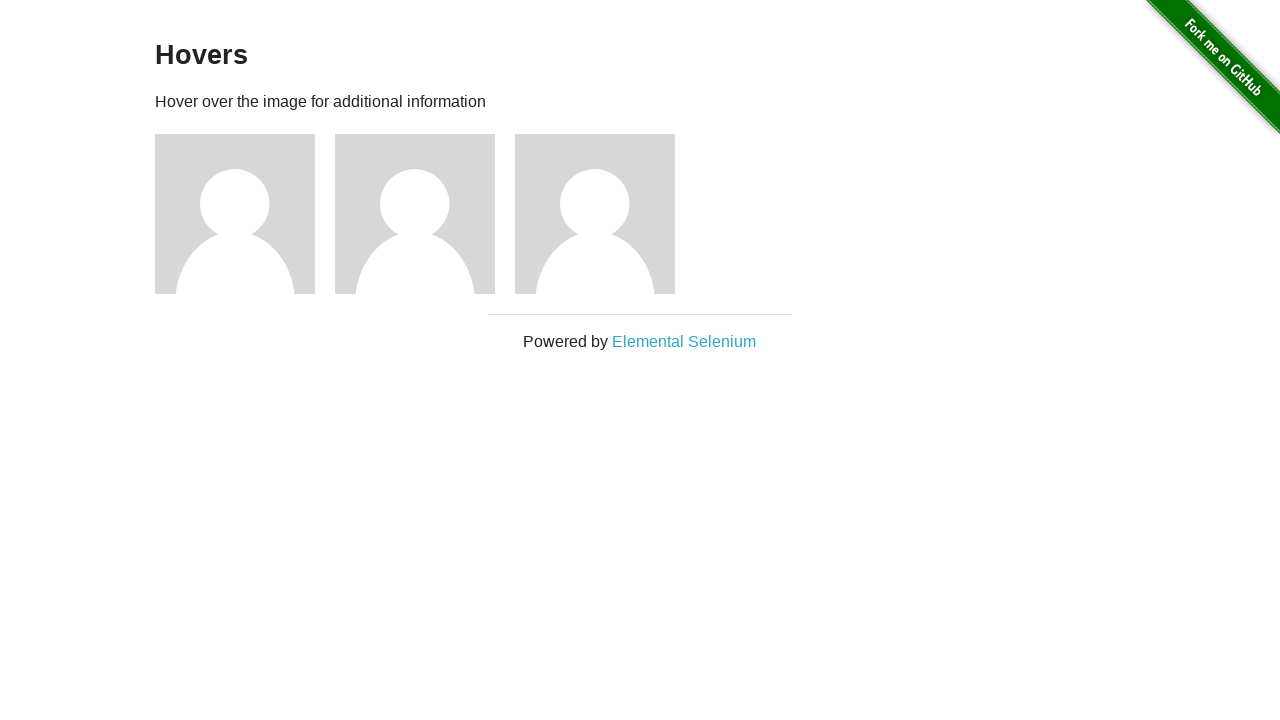

Navigated to hovers test page
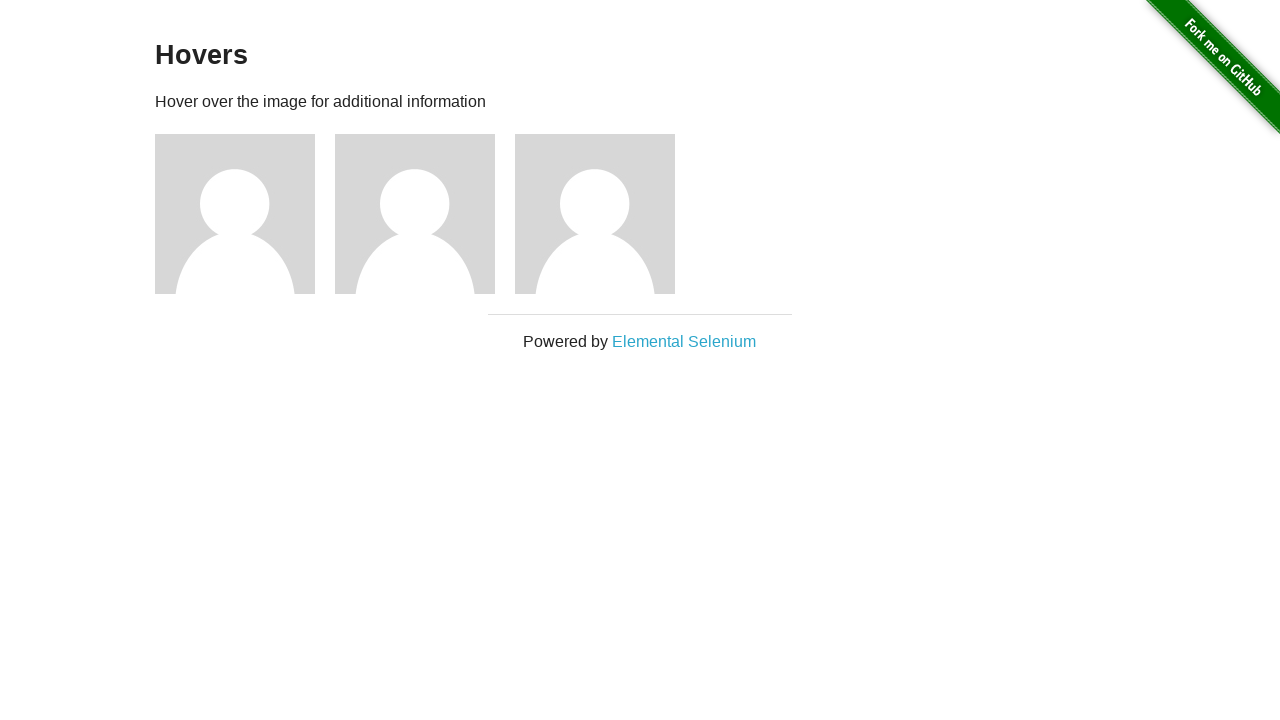

Hovered over first avatar image at (245, 214) on .figure >> nth=0
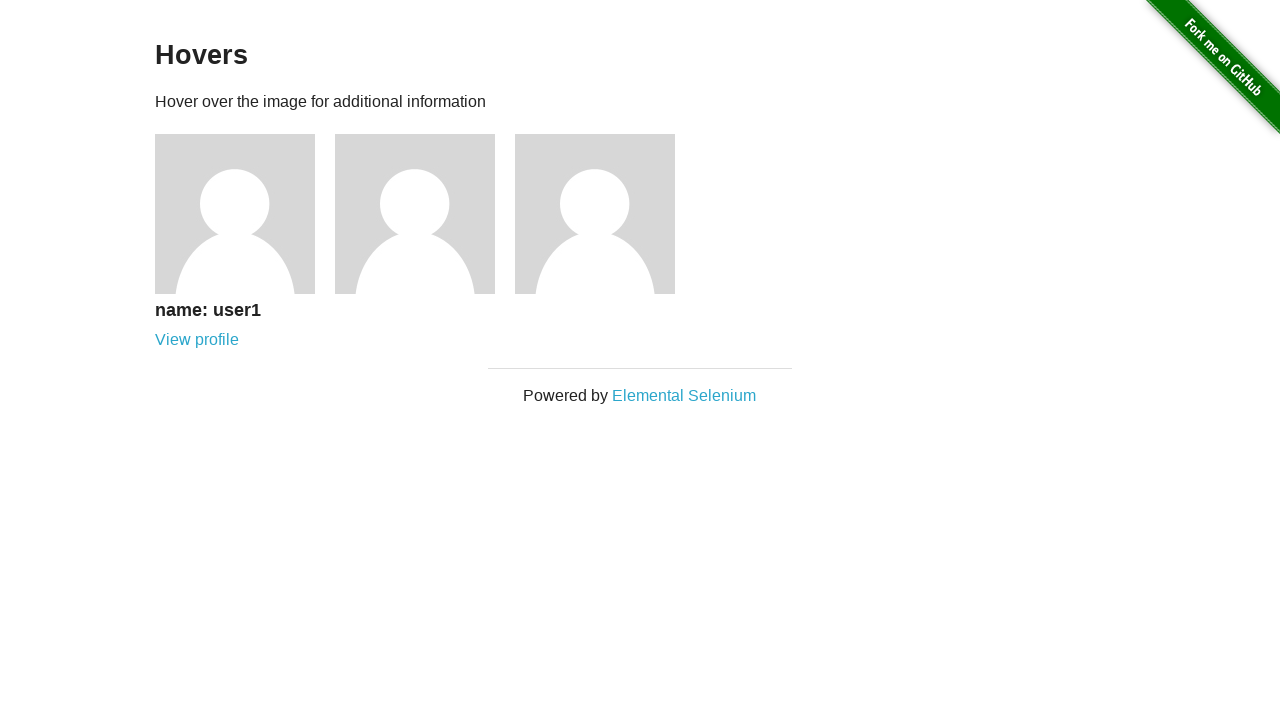

Caption became visible after hovering
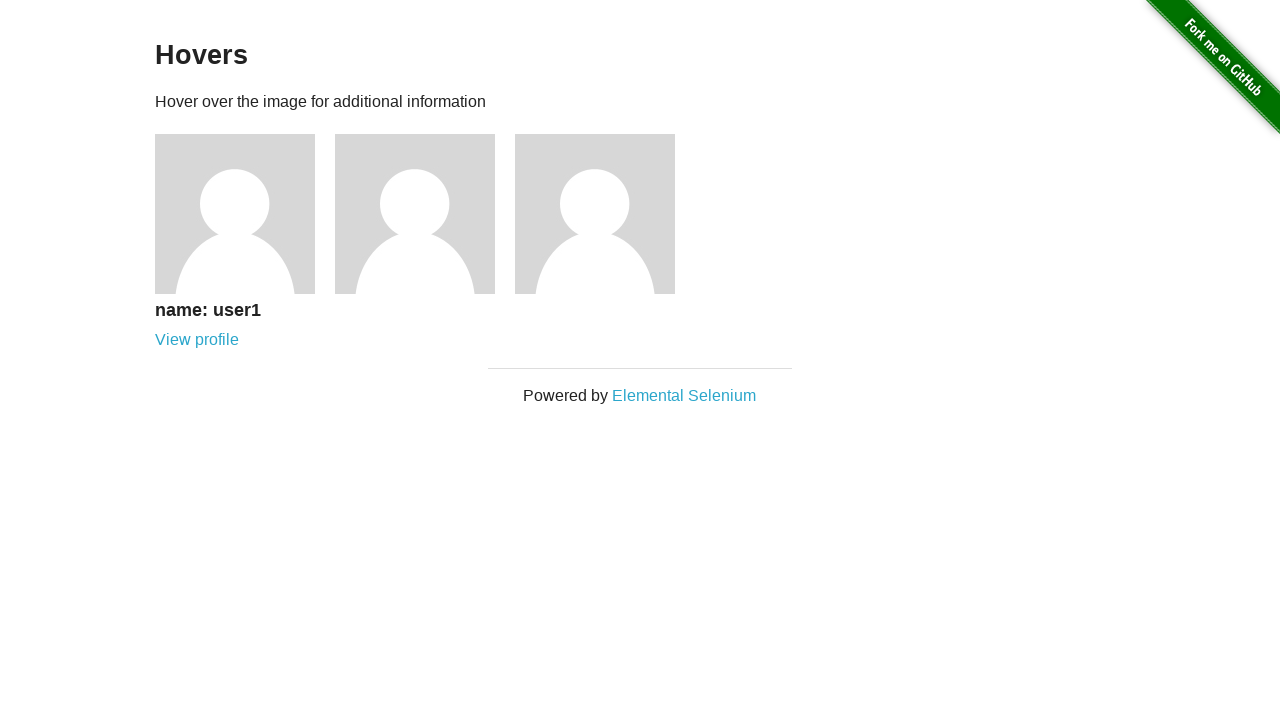

Verified that caption is visible
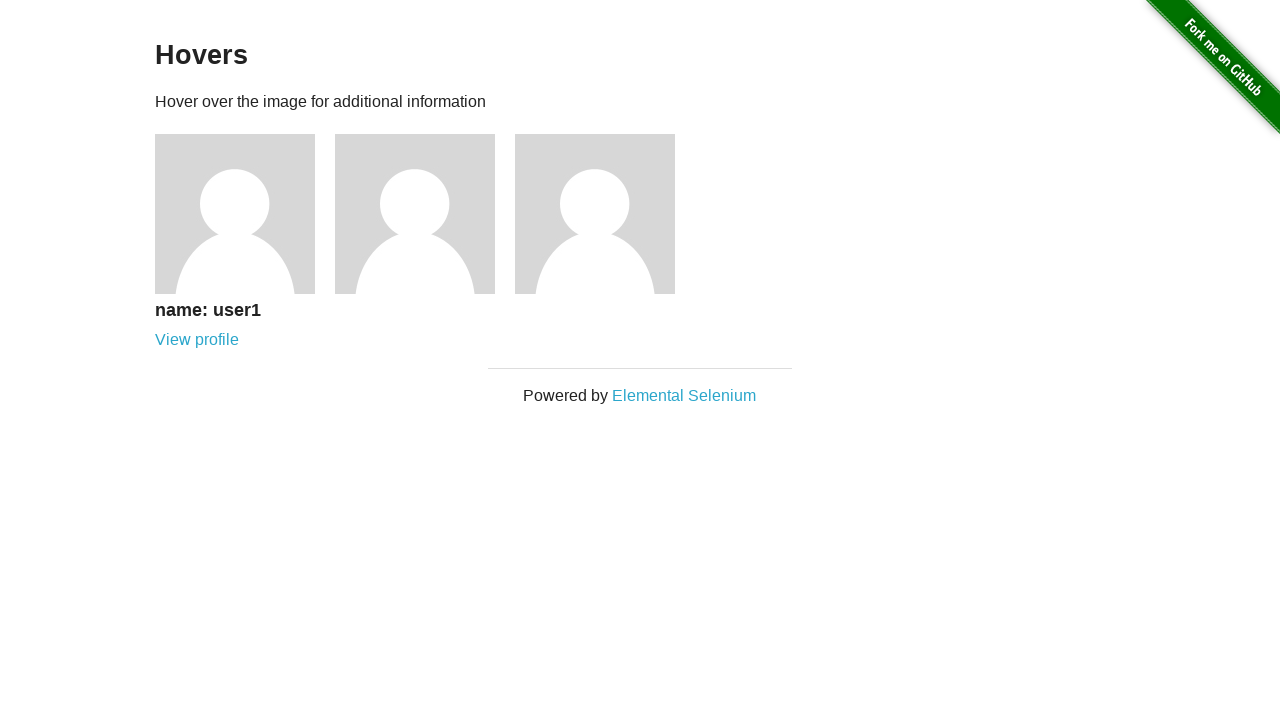

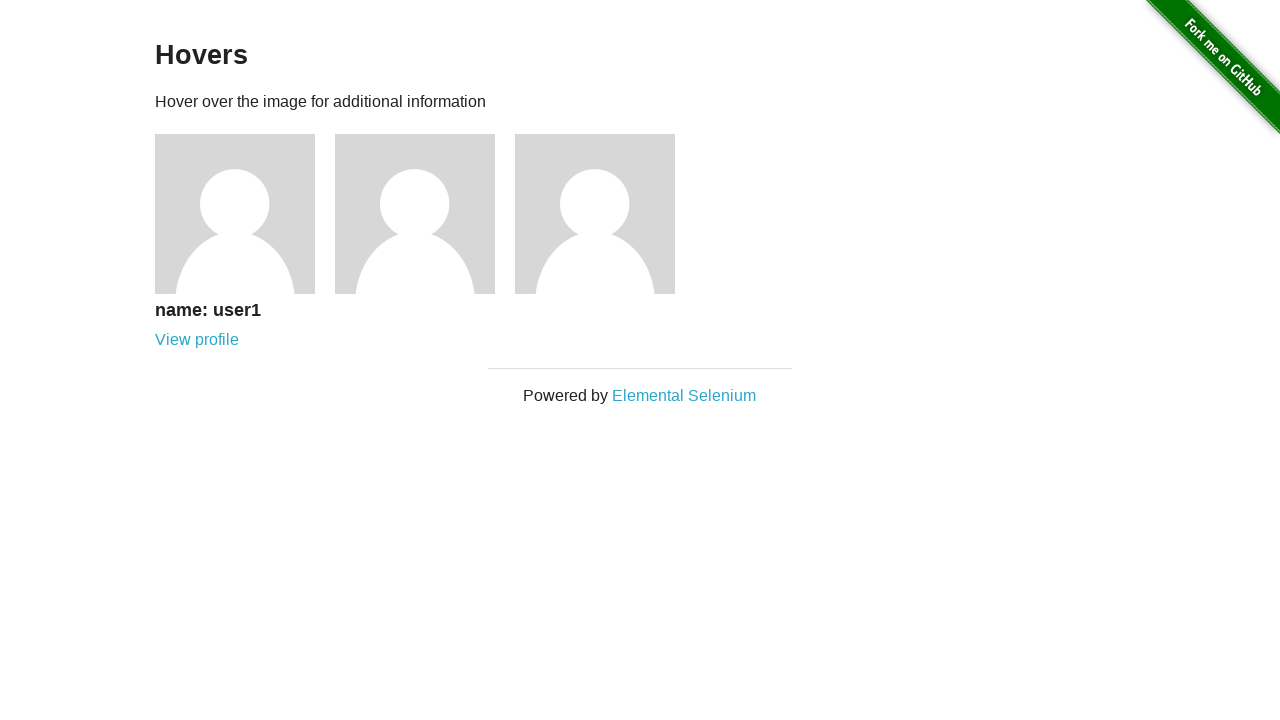